Tests interaction with hidden elements by hiding a text field, setting its value using JavaScript, and then showing it again

Starting URL: https://rahulshettyacademy.com/AutomationPractice/

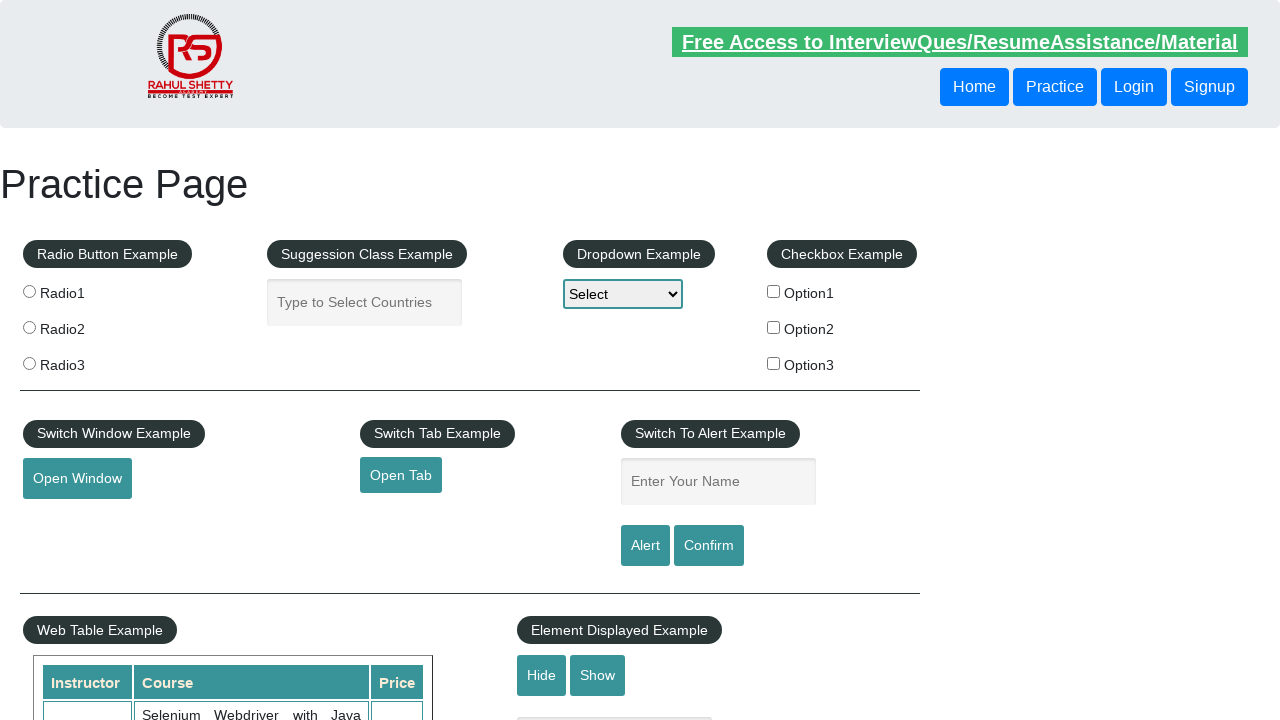

Clicked hide button to hide the text field at (542, 675) on #hide-textbox
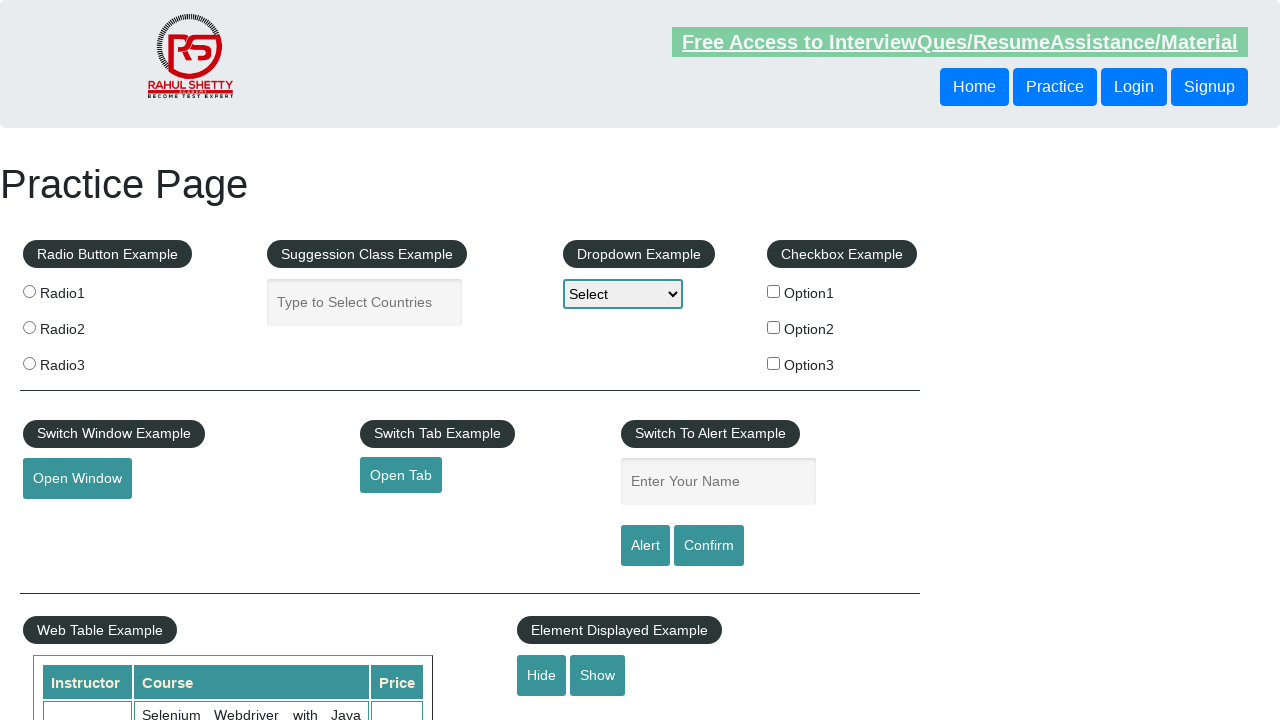

Set value 'Hello' in hidden text field using JavaScript
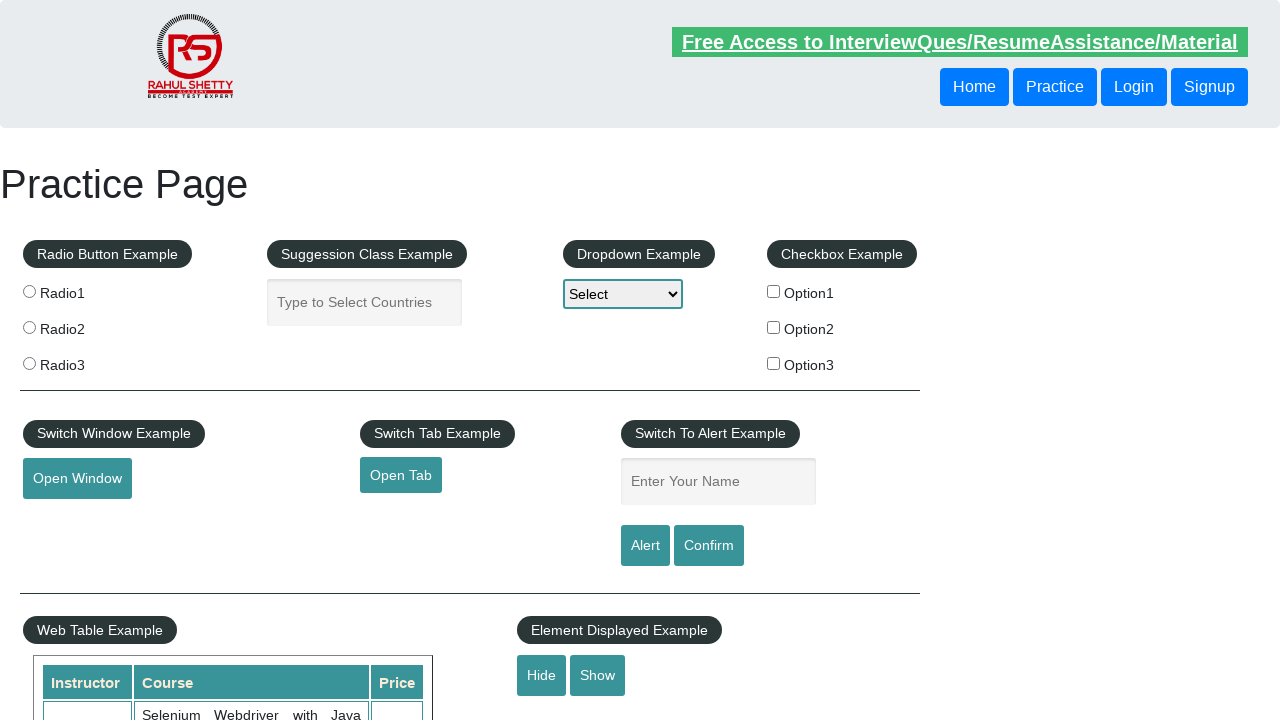

Clicked show button to display the text field again at (598, 675) on #show-textbox
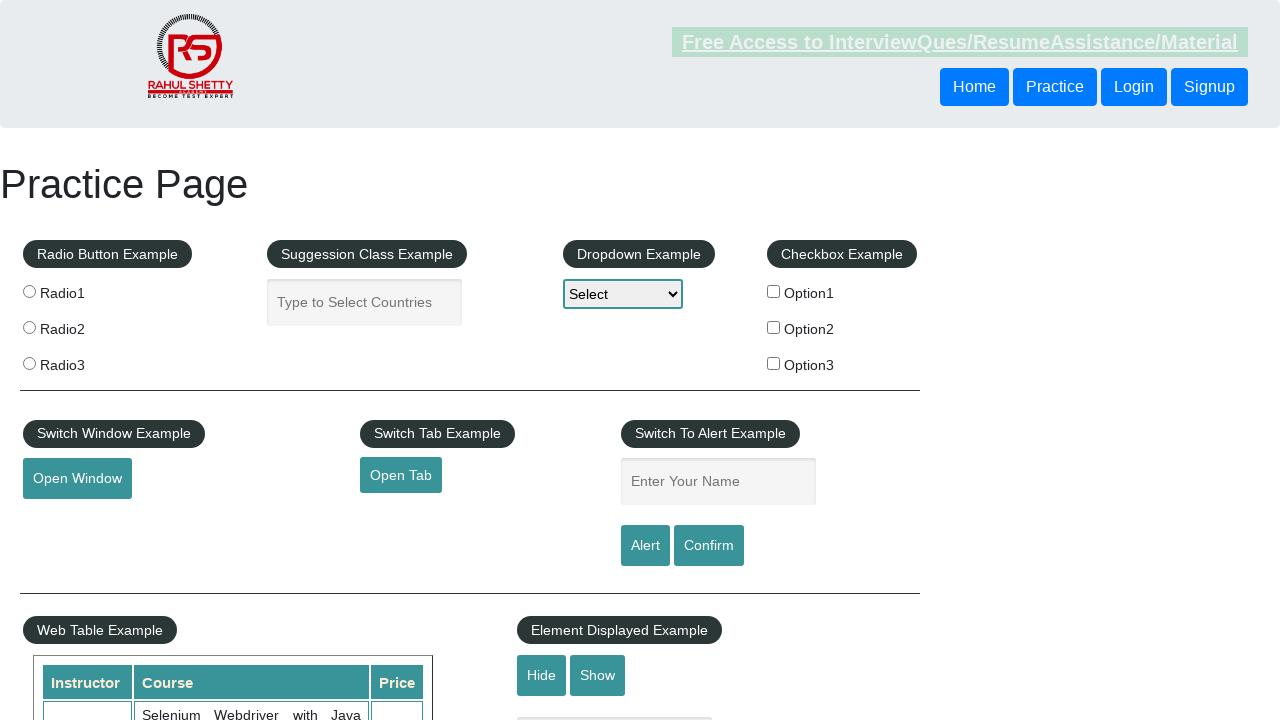

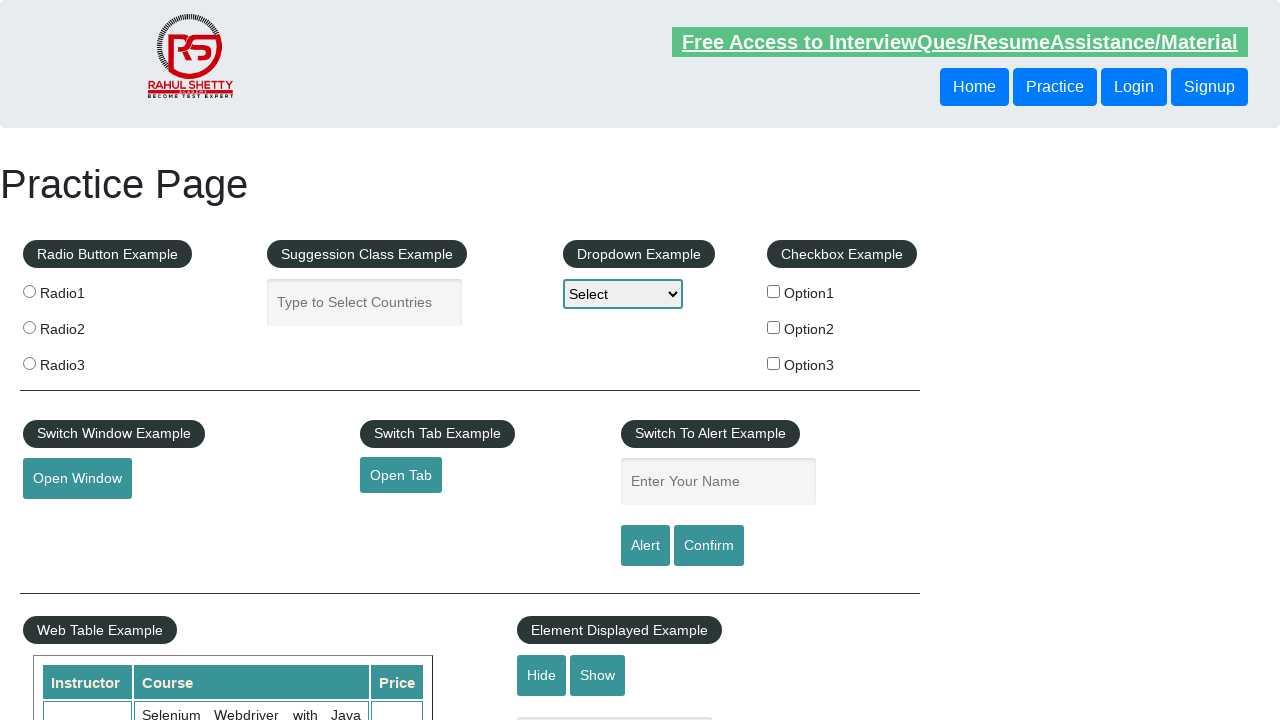